Tests W3Schools JavaScript prompt example by clicking the Try it button, entering text in the prompt alert, and verifying the text appears on the page

Starting URL: https://www.w3schools.com/jsref/tryit.asp?filename=tryjsref_prompt

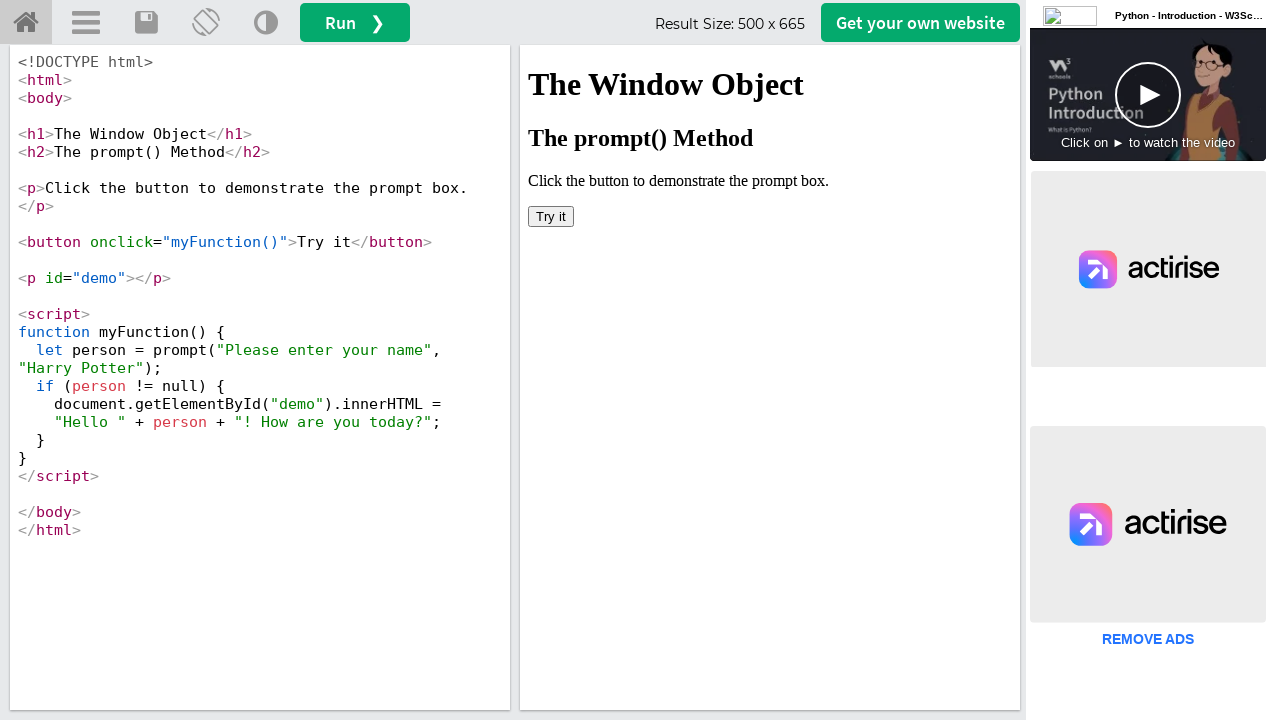

Located the iframe containing the JavaScript example
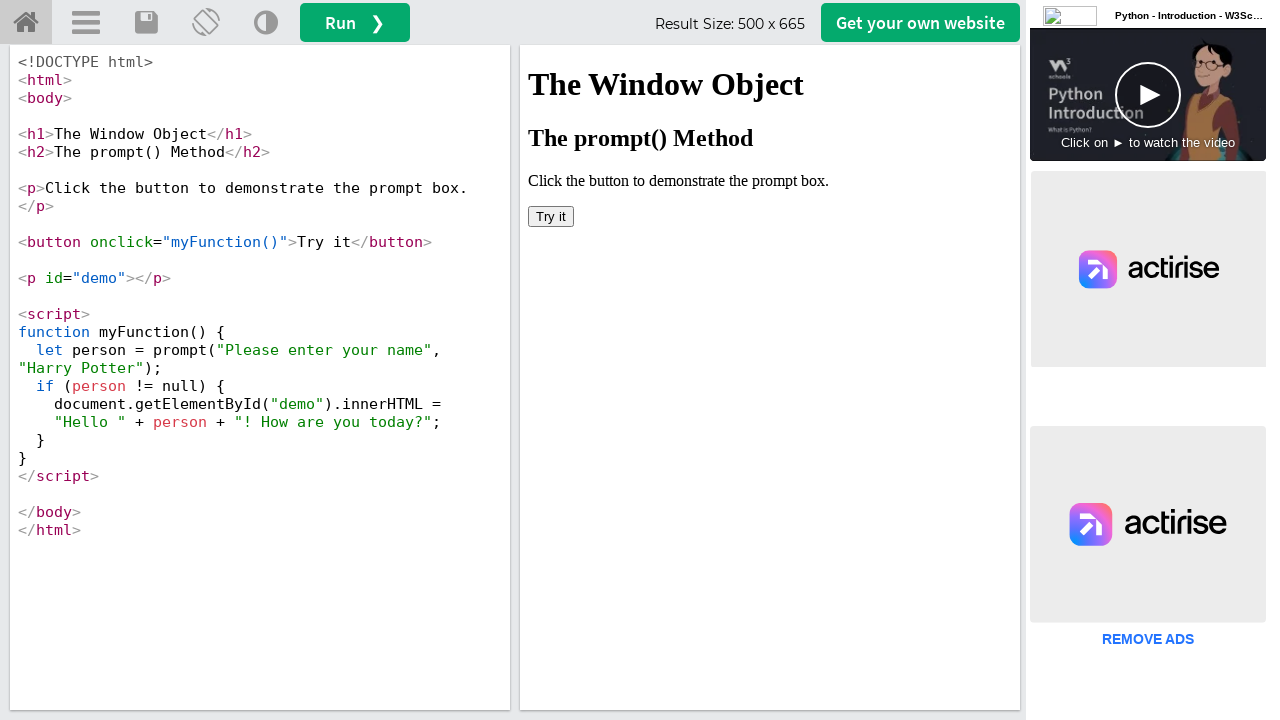

Clicked the 'Try it' button to trigger the prompt dialog at (551, 216) on iframe[id='iframeResult'] >> internal:control=enter-frame >> xpath=//button[text
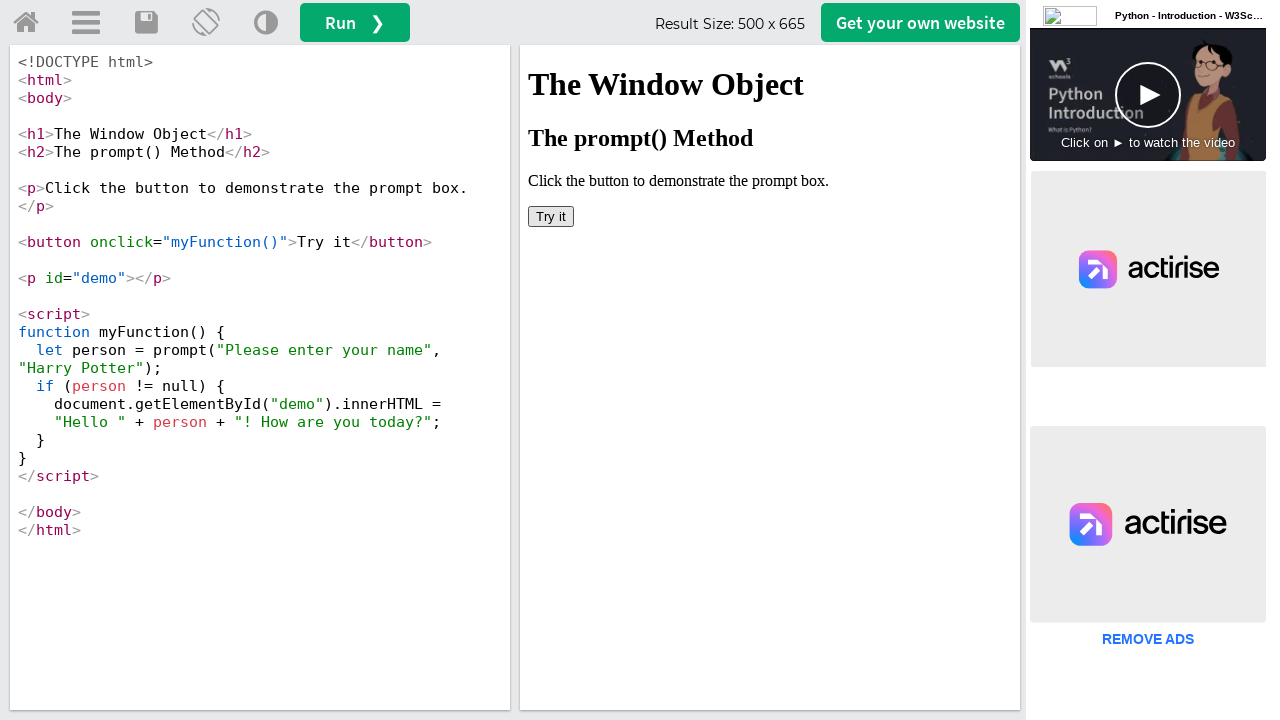

Set up dialog handler and entered 'Rahul Krish' in the prompt alert
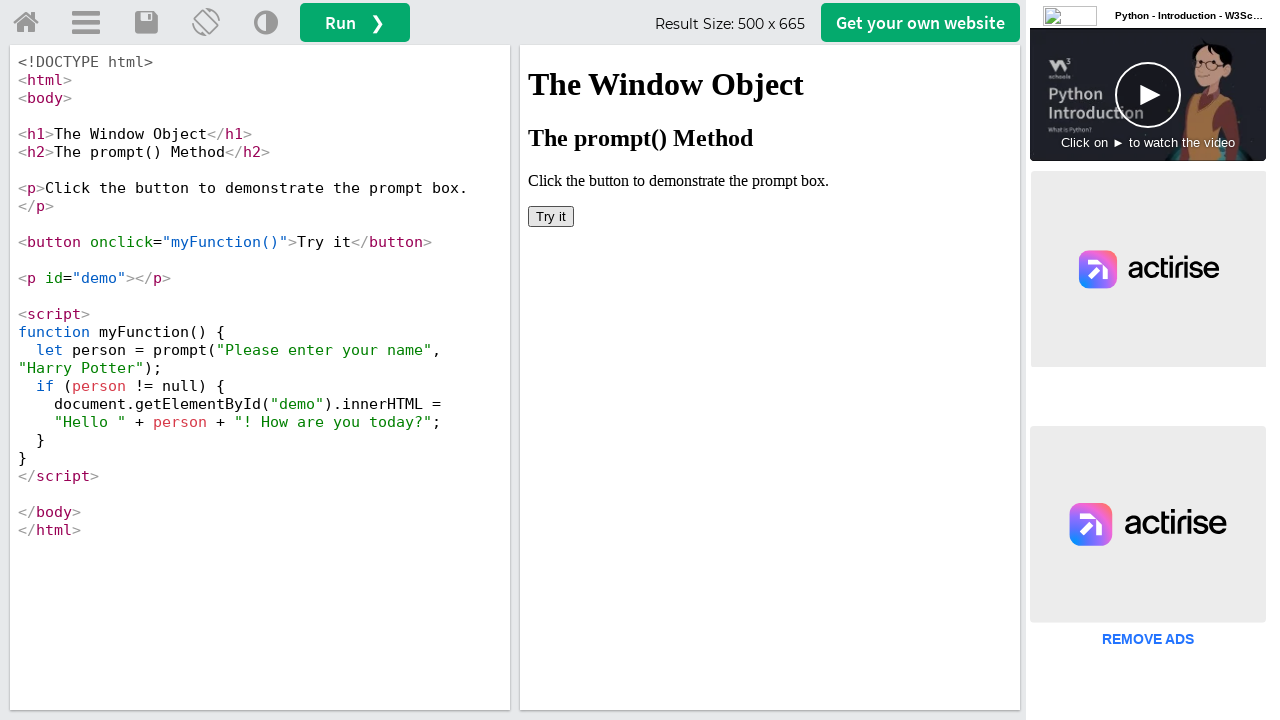

Retrieved text content from demo element
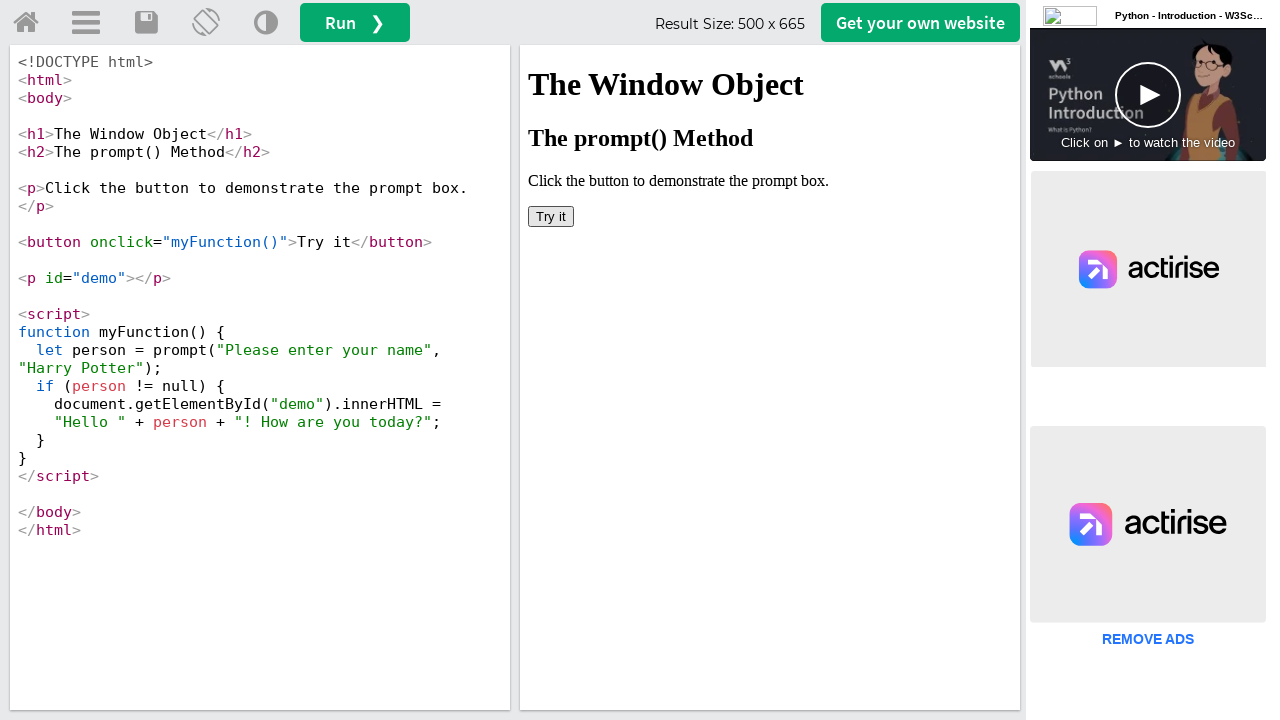

Verified that 'Rahul Krish' appears in demo text: False
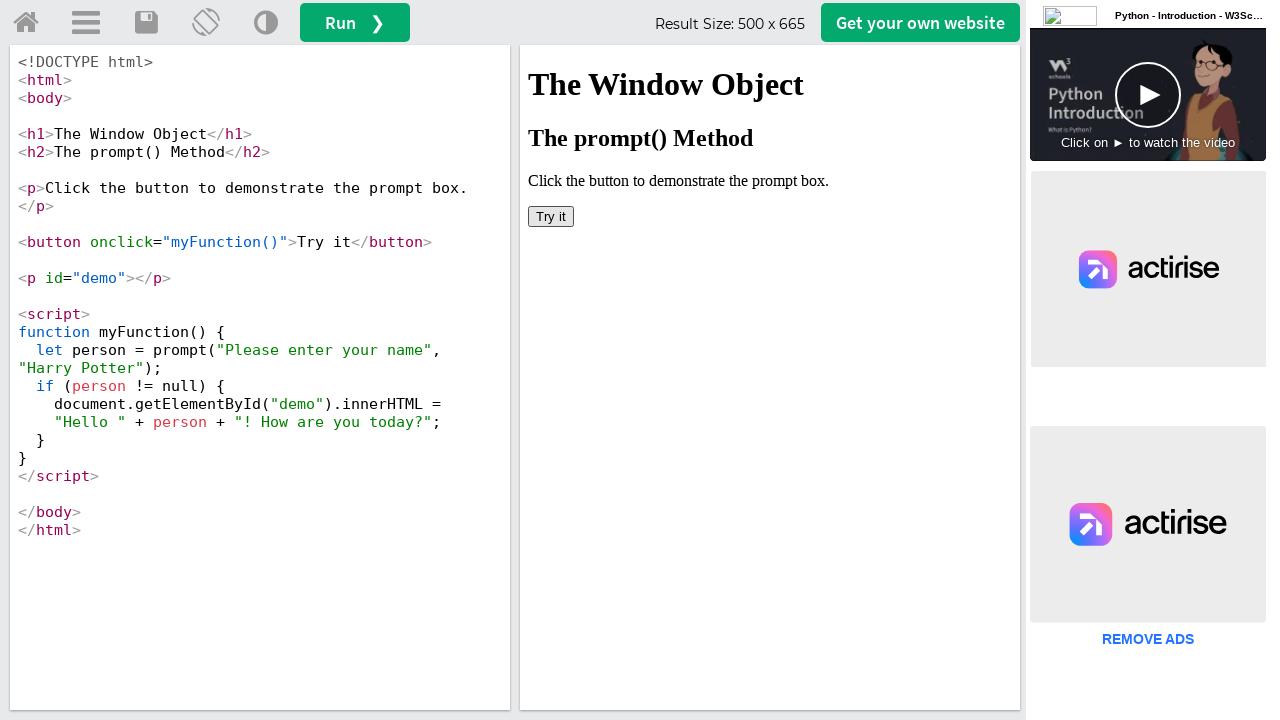

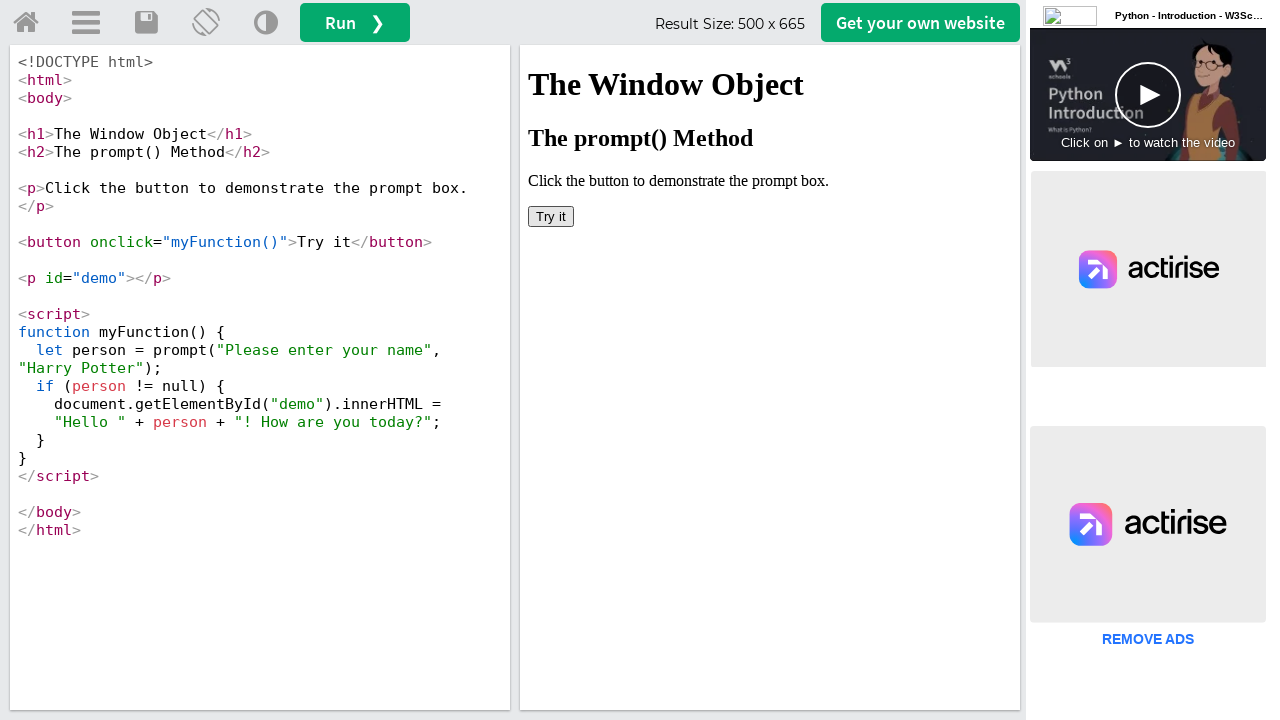